Tests file download functionality by clicking a download link and verifying the download is initiated

Starting URL: https://the-internet.herokuapp.com/download

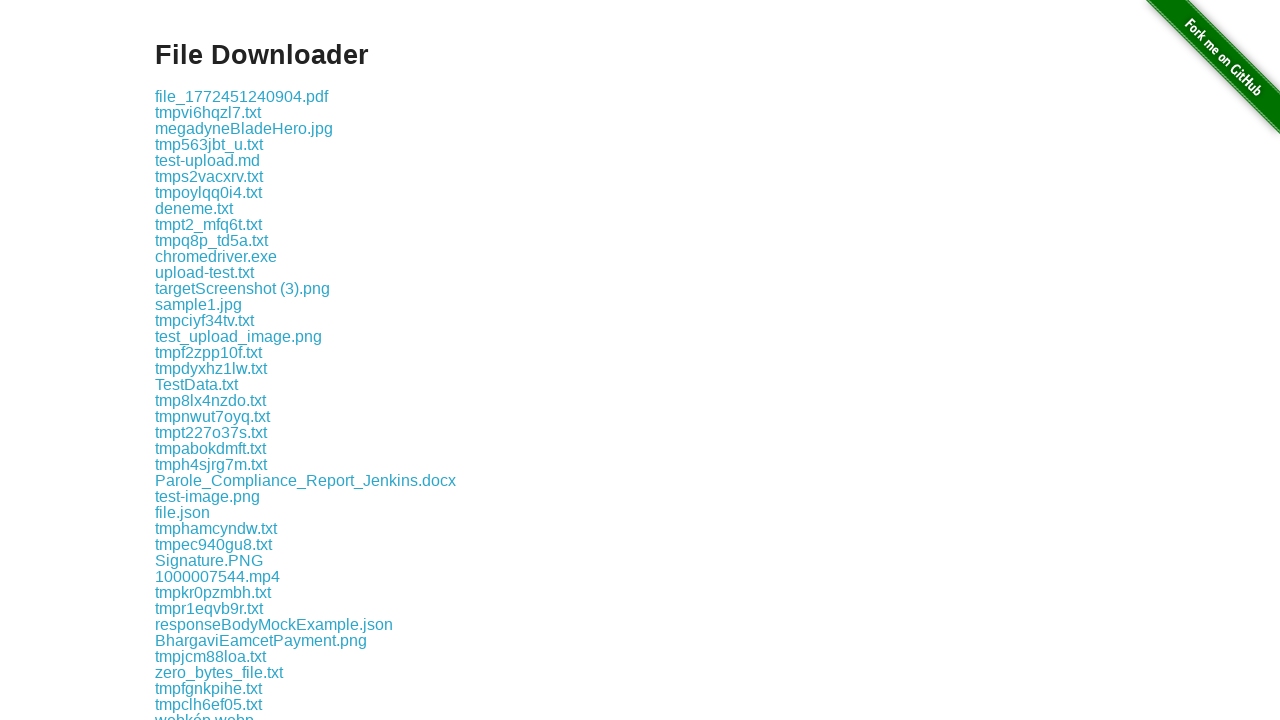

Clicked on .txt file download link at (208, 112) on a[href$=".txt"]
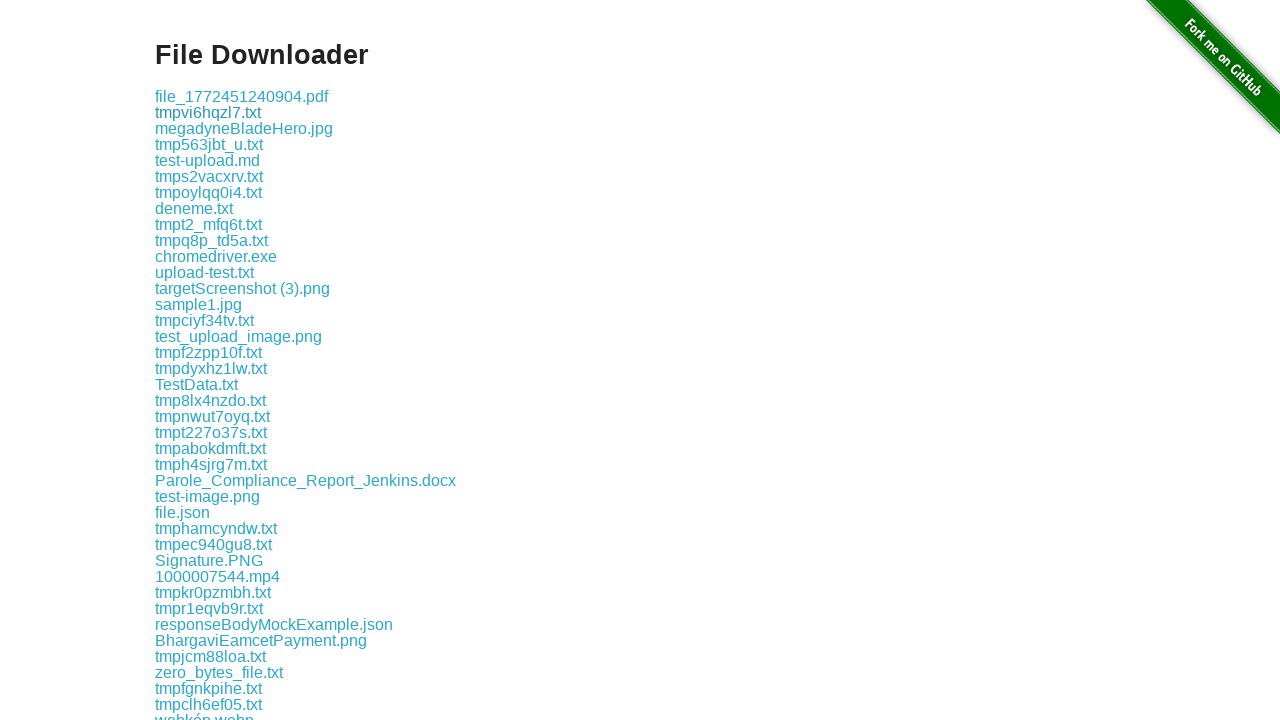

Download initiated and download object retrieved
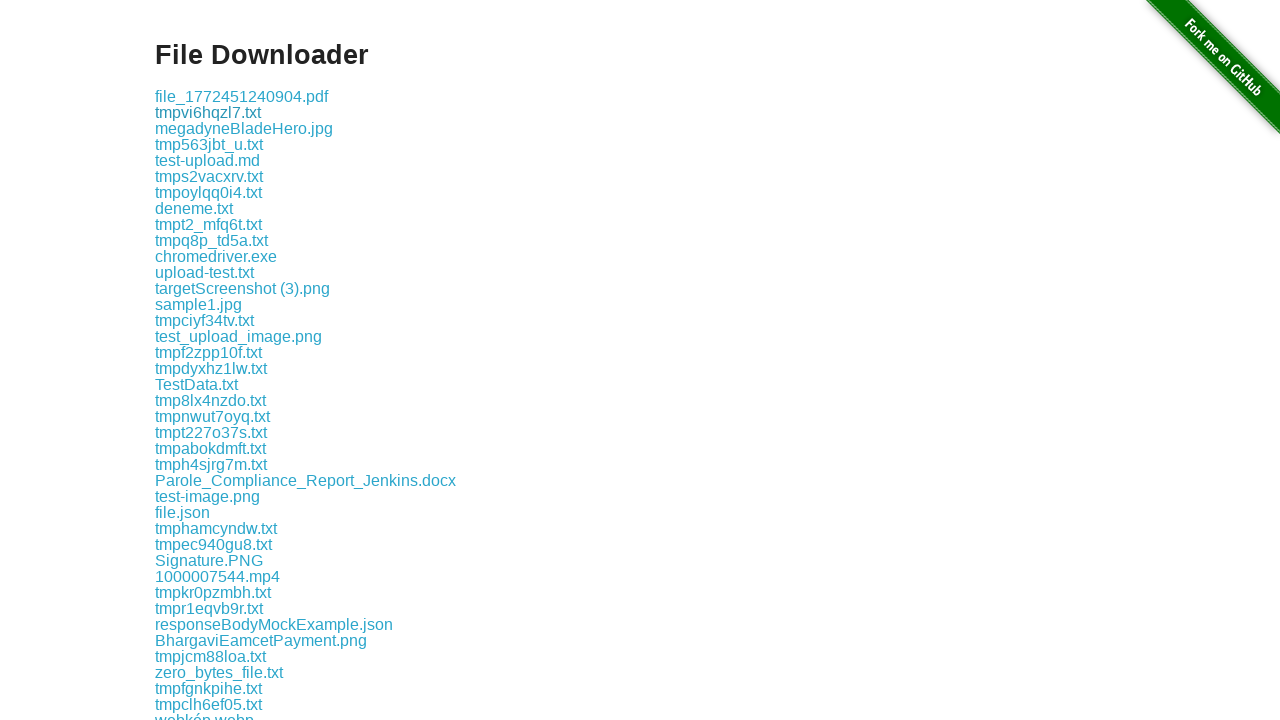

Retrieved download file path
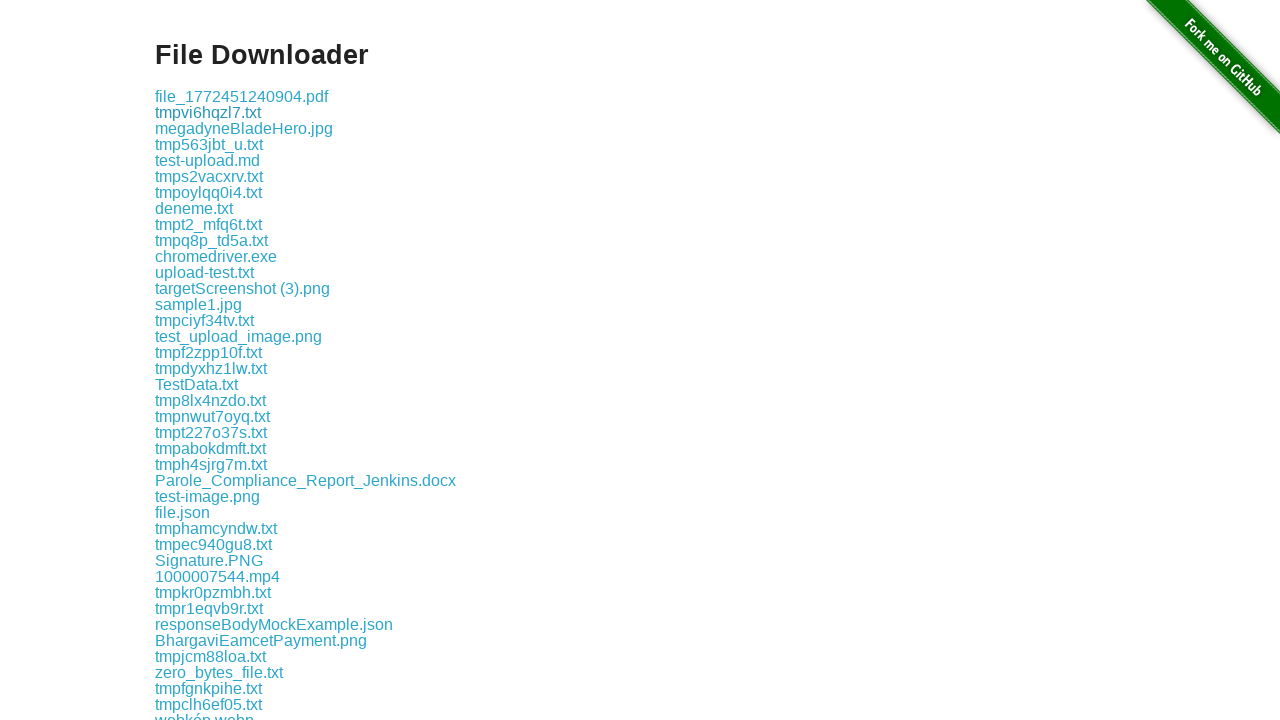

Verified download path is not None
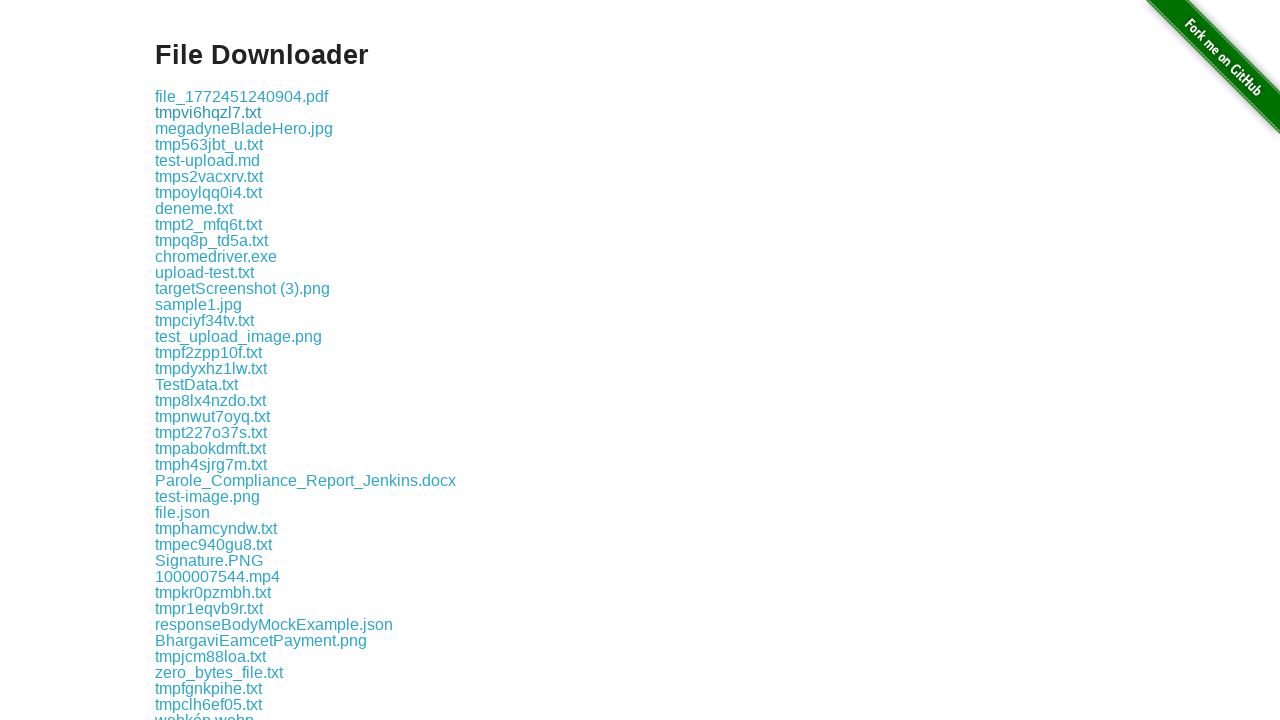

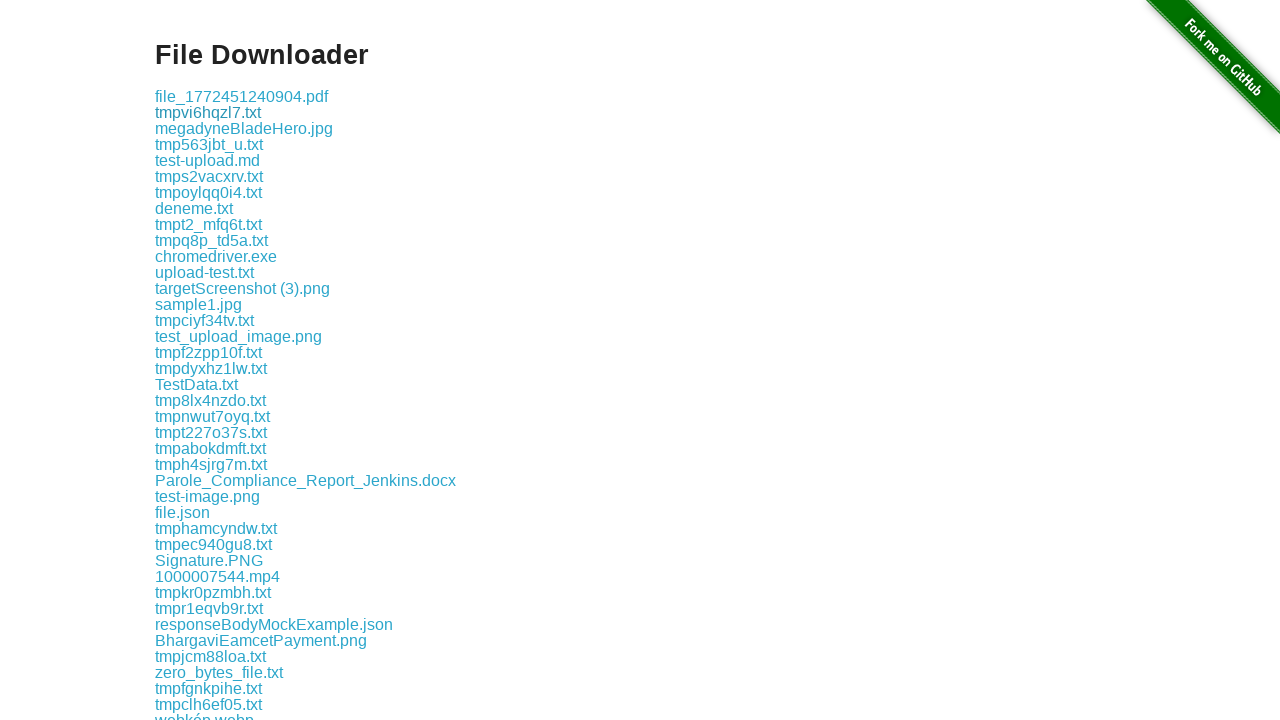